Tests that new todo items are appended to the bottom of the list by creating 3 items and verifying their order.

Starting URL: https://demo.playwright.dev/todomvc

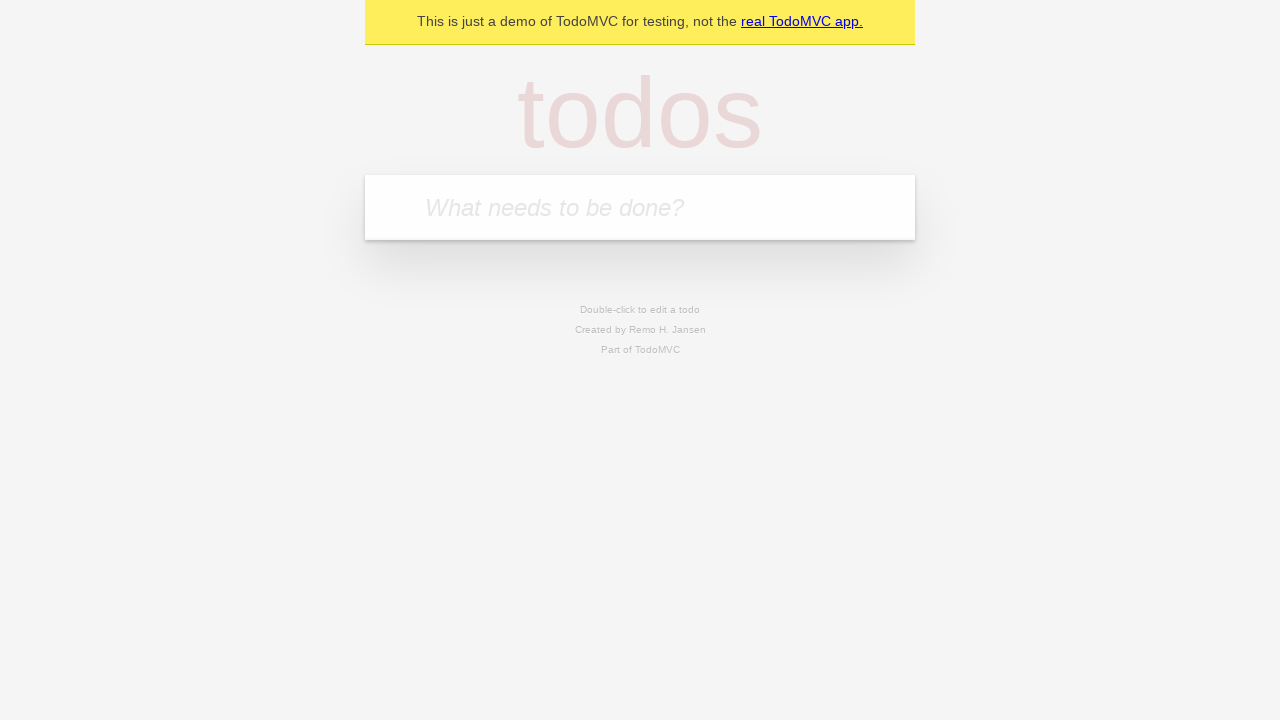

Located the todo input field with placeholder 'What needs to be done?'
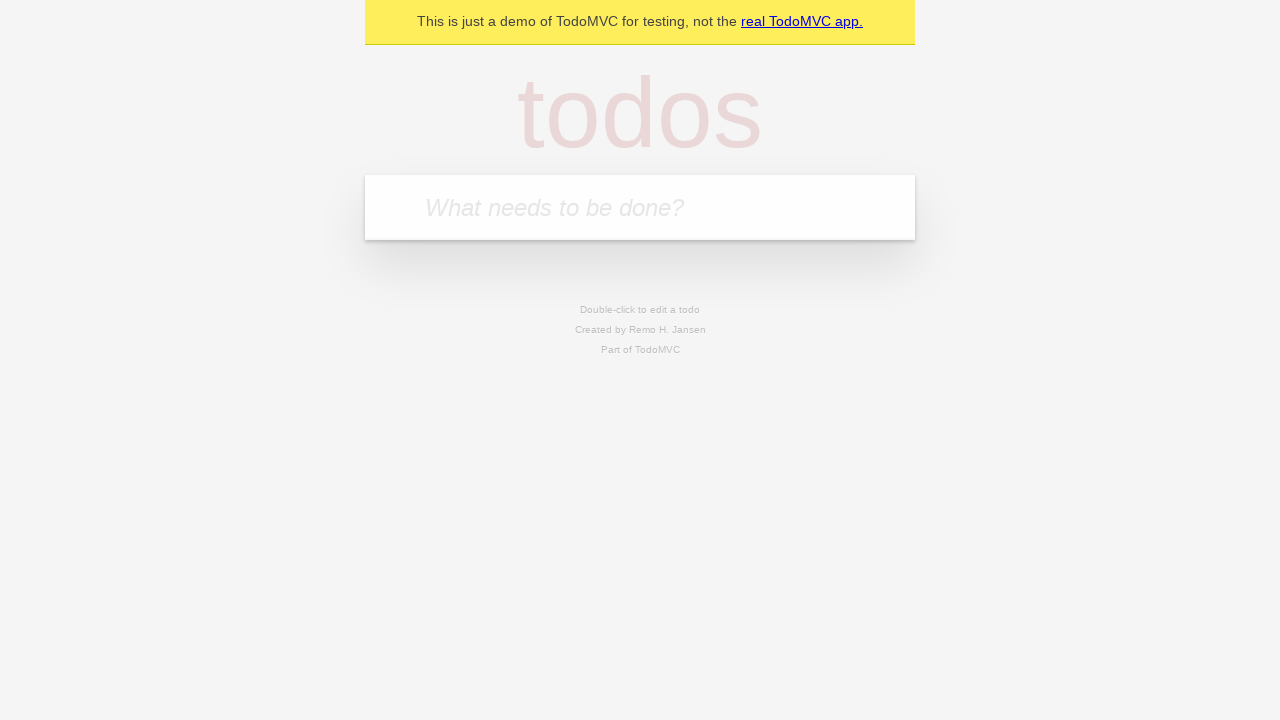

Filled todo input with 'buy some cheese' on internal:attr=[placeholder="What needs to be done?"i]
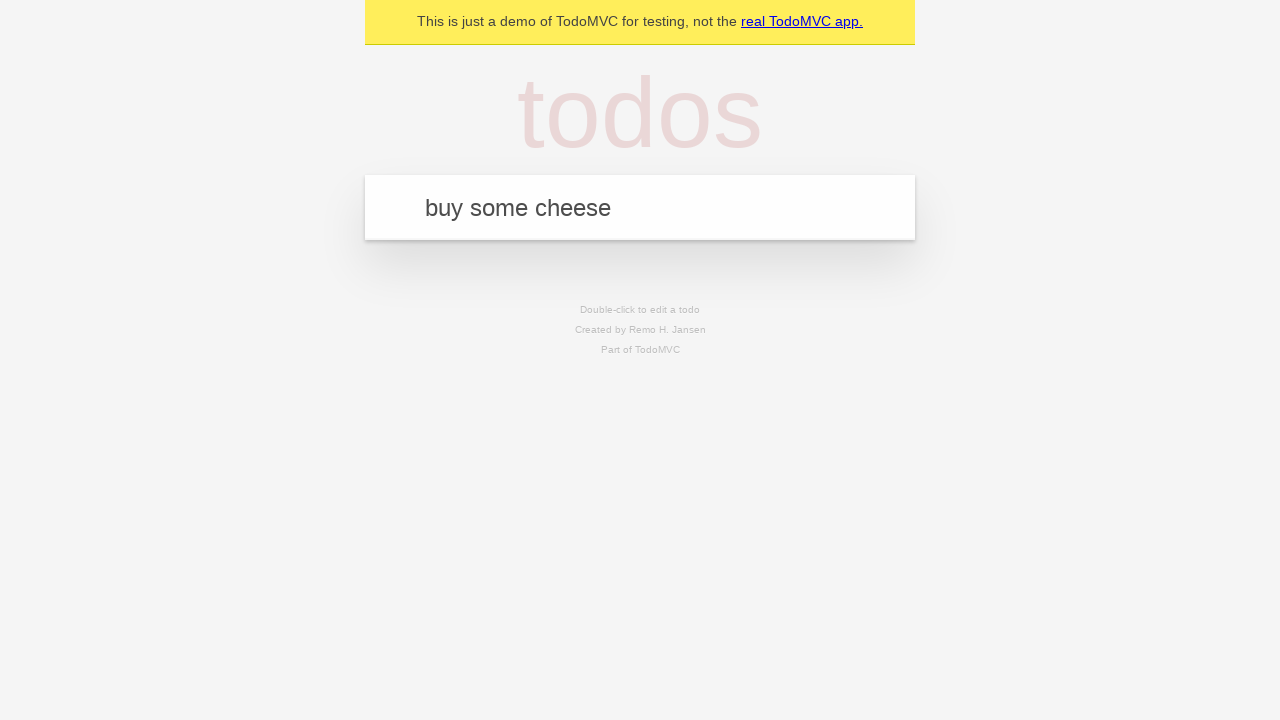

Pressed Enter to create first todo item on internal:attr=[placeholder="What needs to be done?"i]
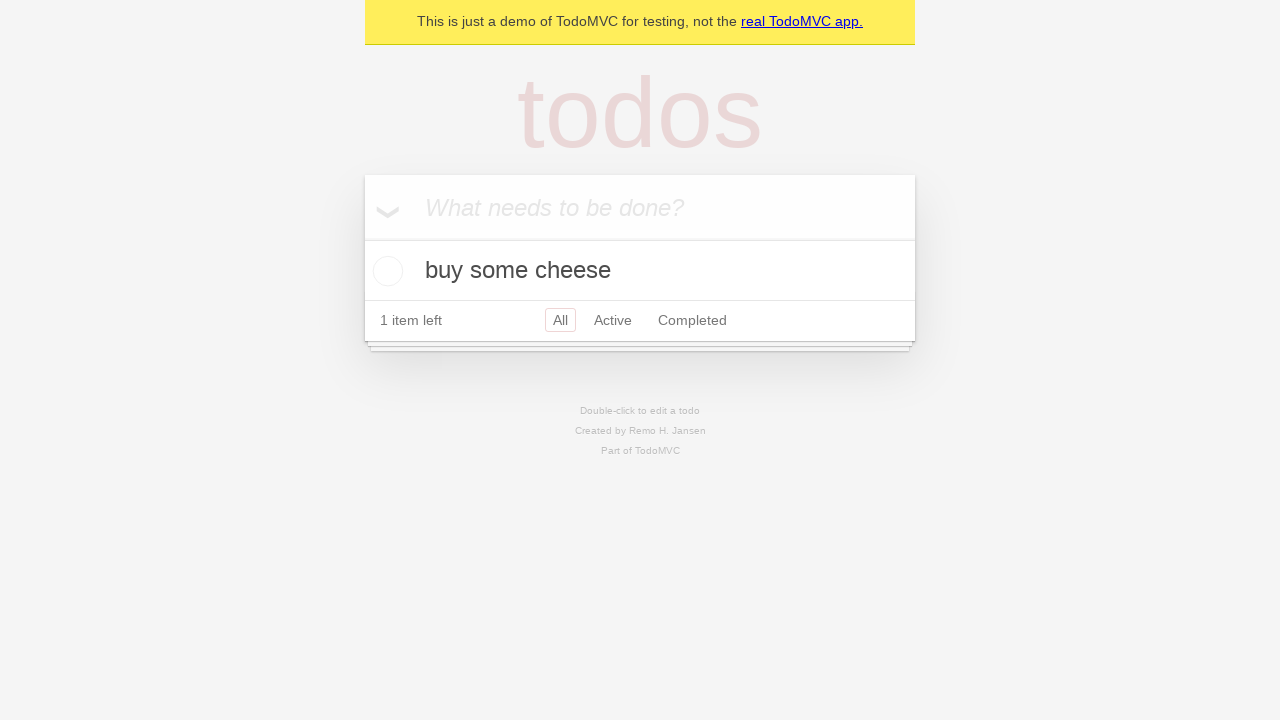

Filled todo input with 'feed the cat' on internal:attr=[placeholder="What needs to be done?"i]
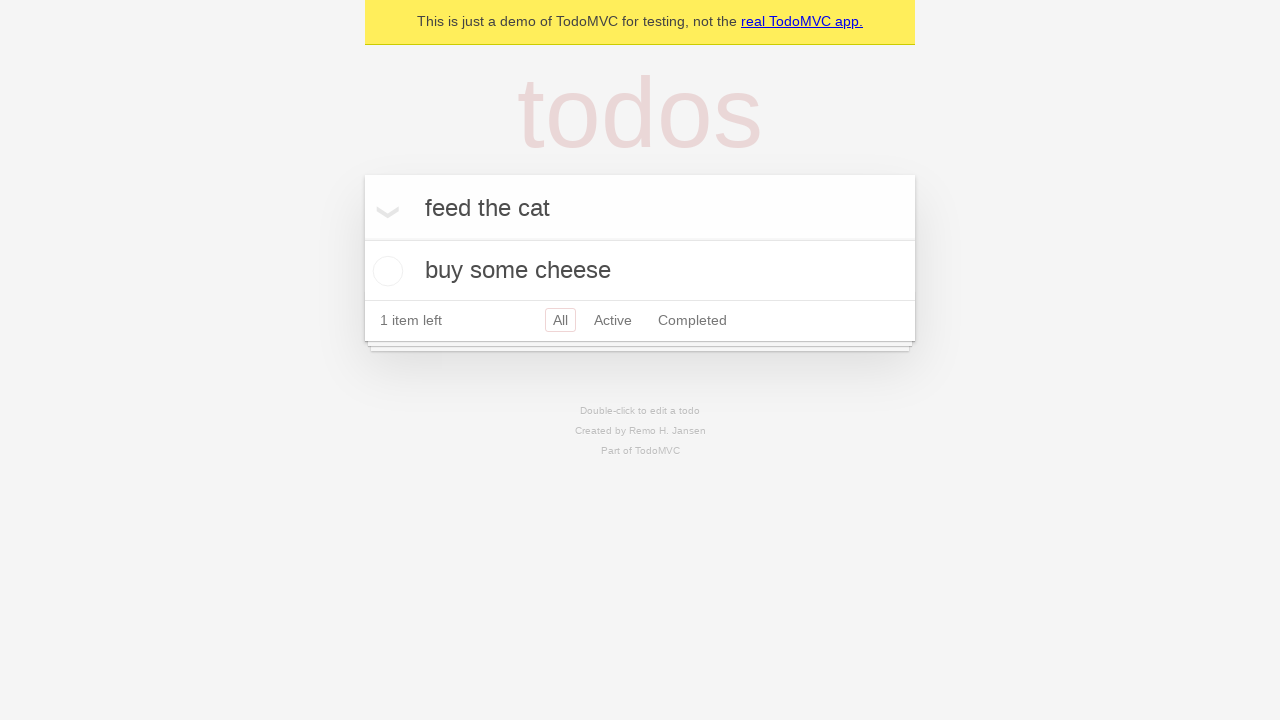

Pressed Enter to create second todo item on internal:attr=[placeholder="What needs to be done?"i]
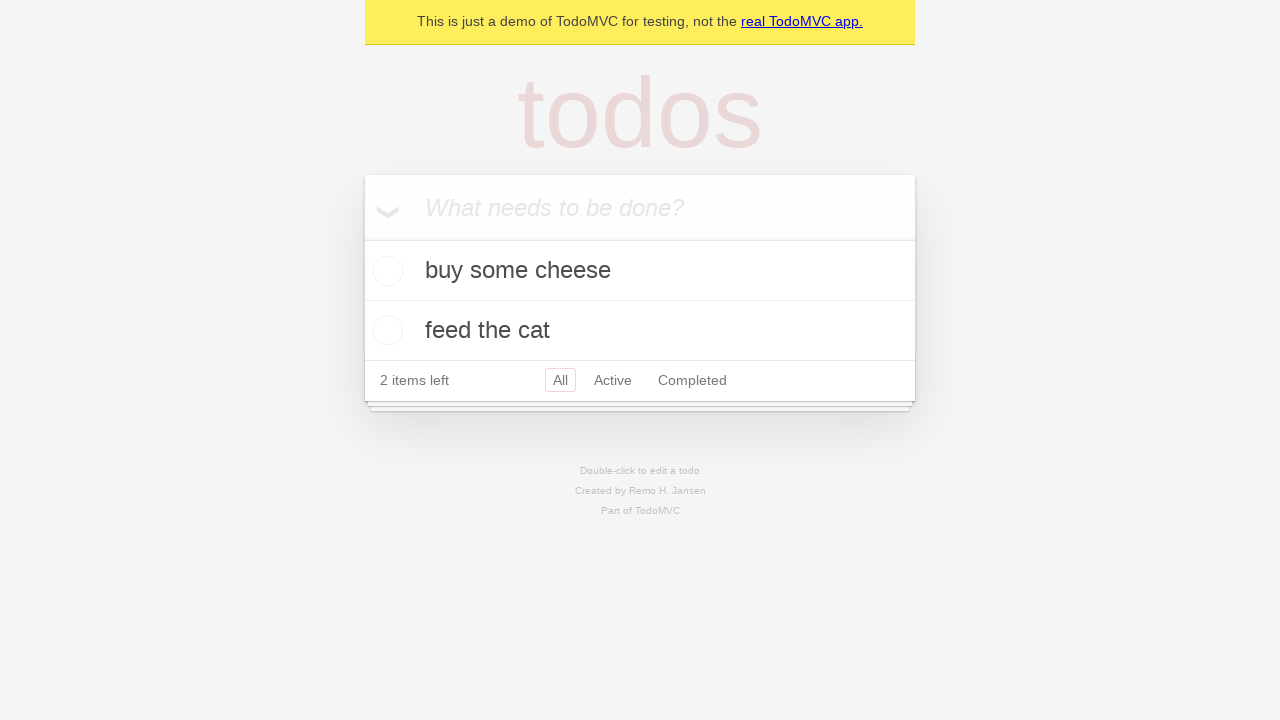

Filled todo input with 'book a doctors appointment' on internal:attr=[placeholder="What needs to be done?"i]
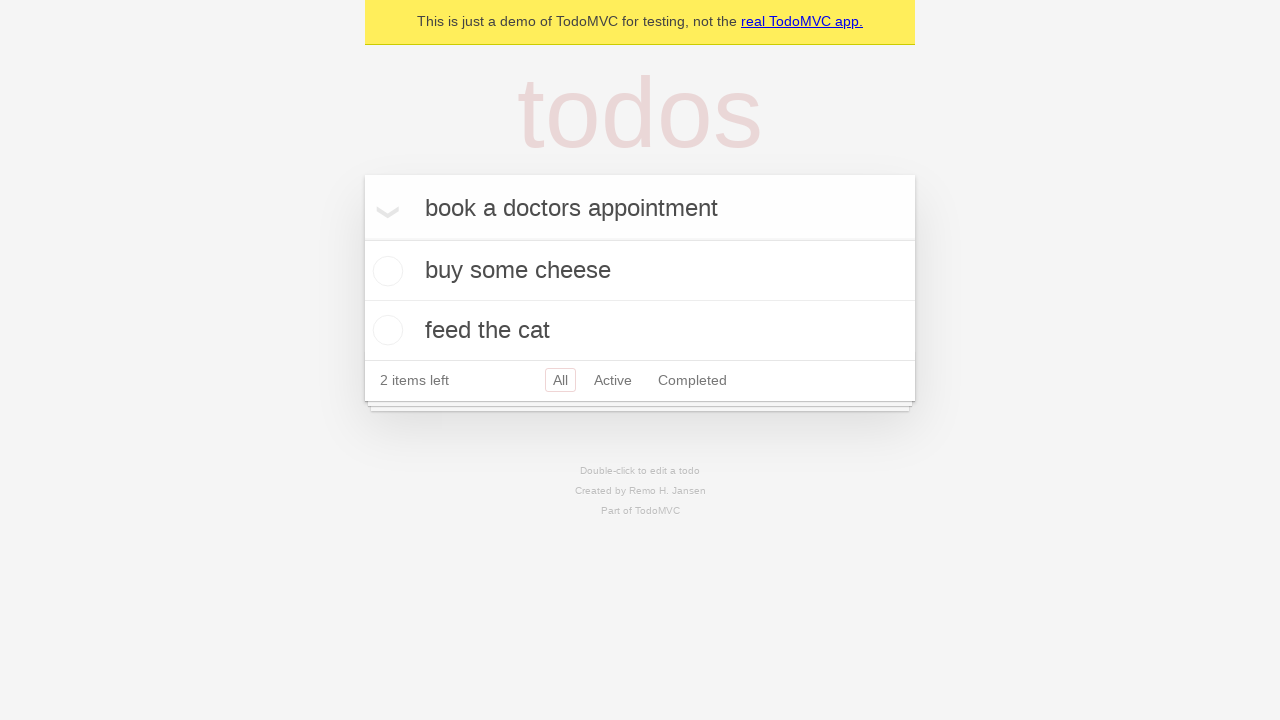

Pressed Enter to create third todo item on internal:attr=[placeholder="What needs to be done?"i]
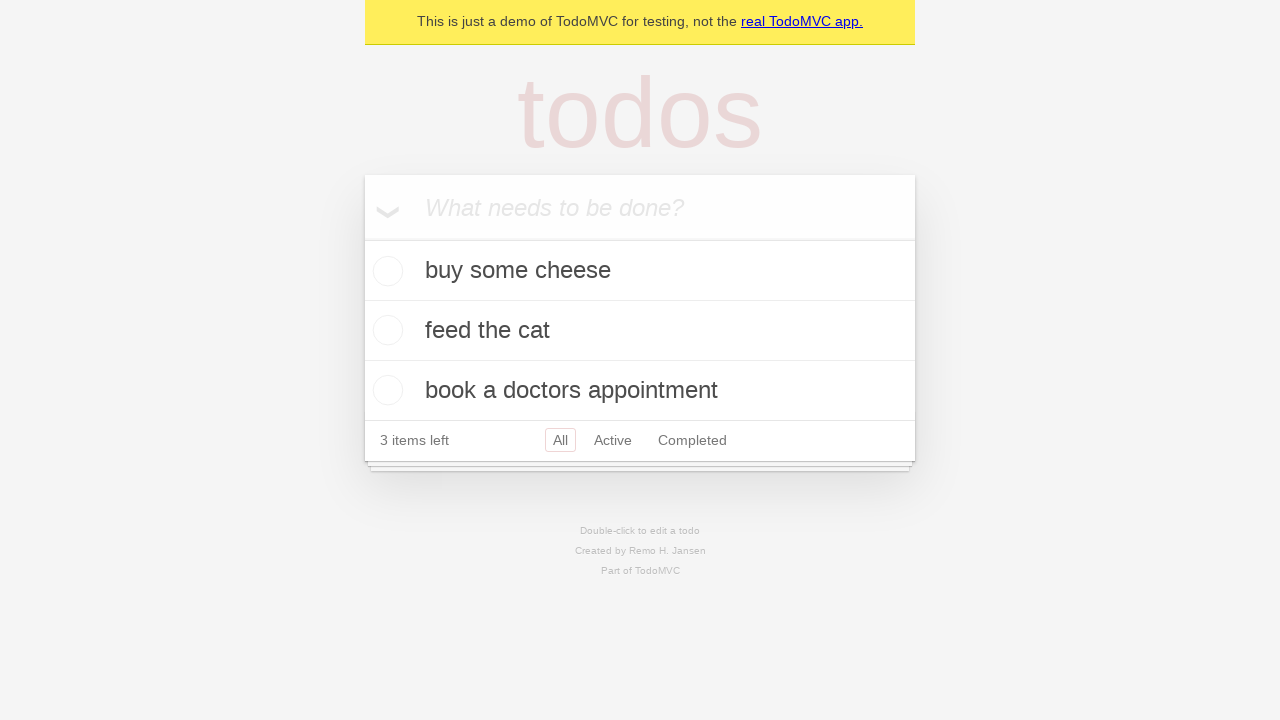

Verified that '3 items left' text is visible, confirming all three items were created
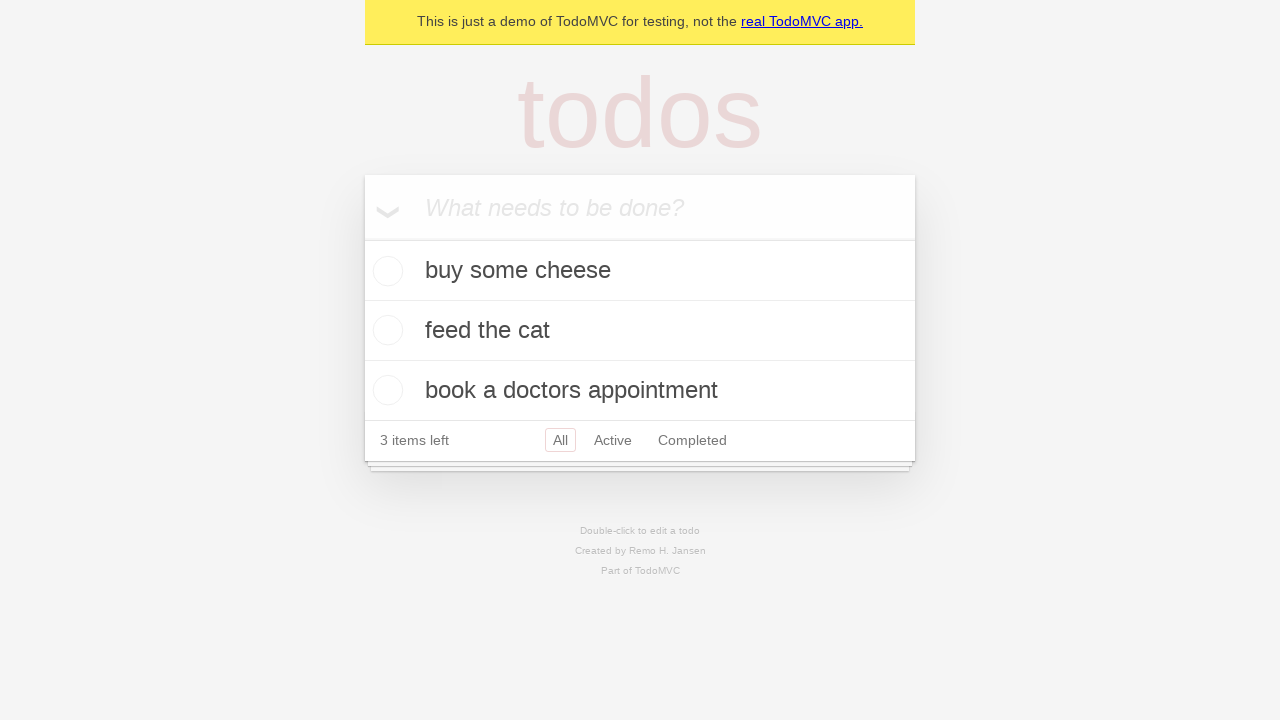

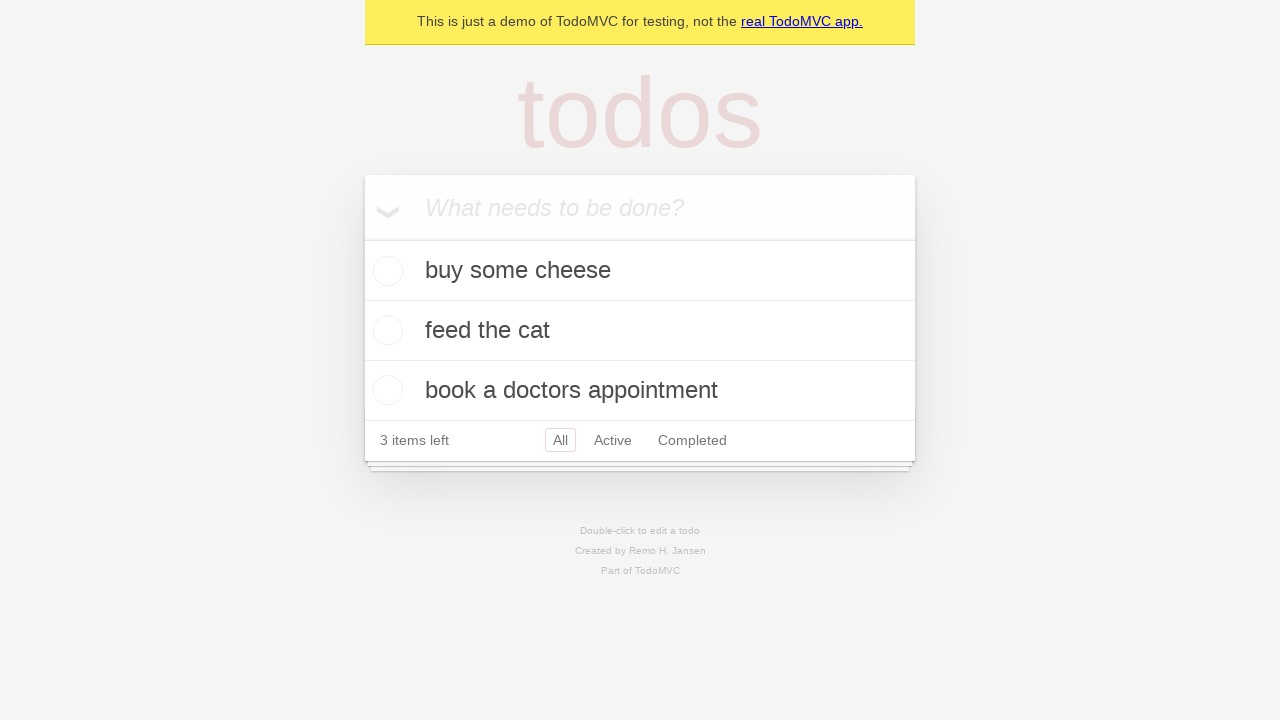